Tests that the complete all checkbox updates when individual items are completed or cleared

Starting URL: https://demo.playwright.dev/todomvc

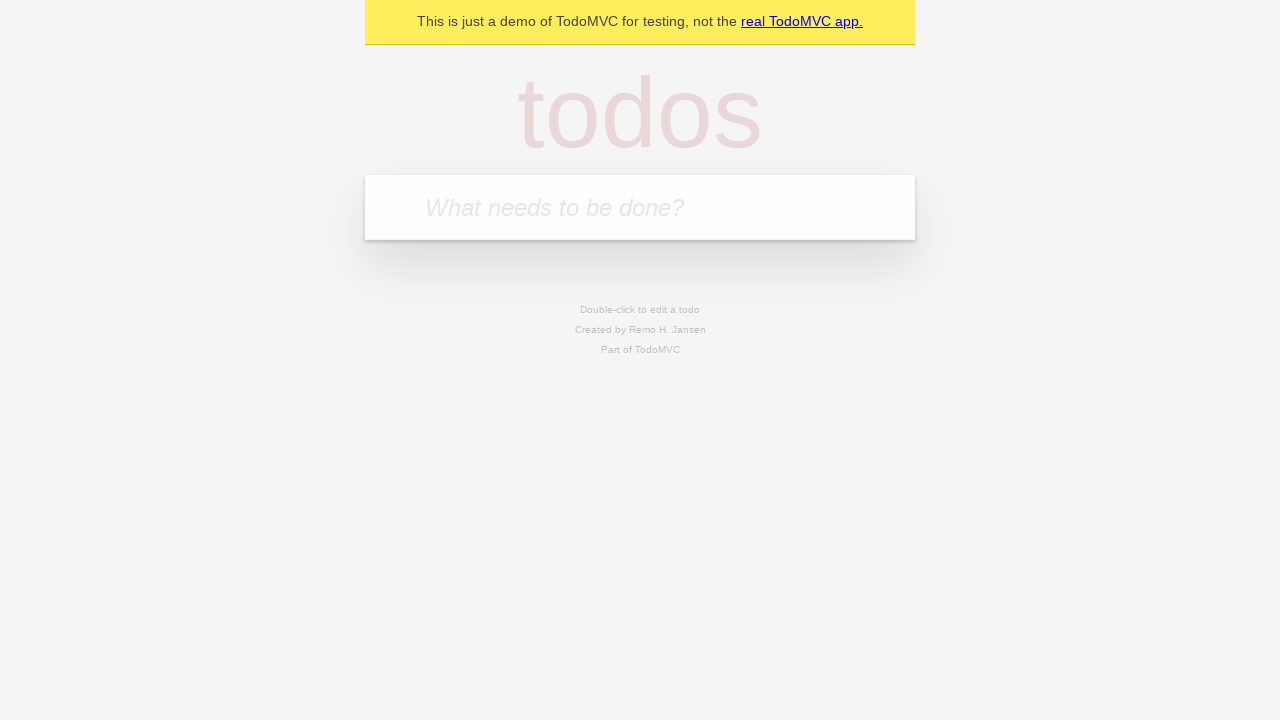

Filled todo input with 'buy some cheese' on internal:attr=[placeholder="What needs to be done?"i]
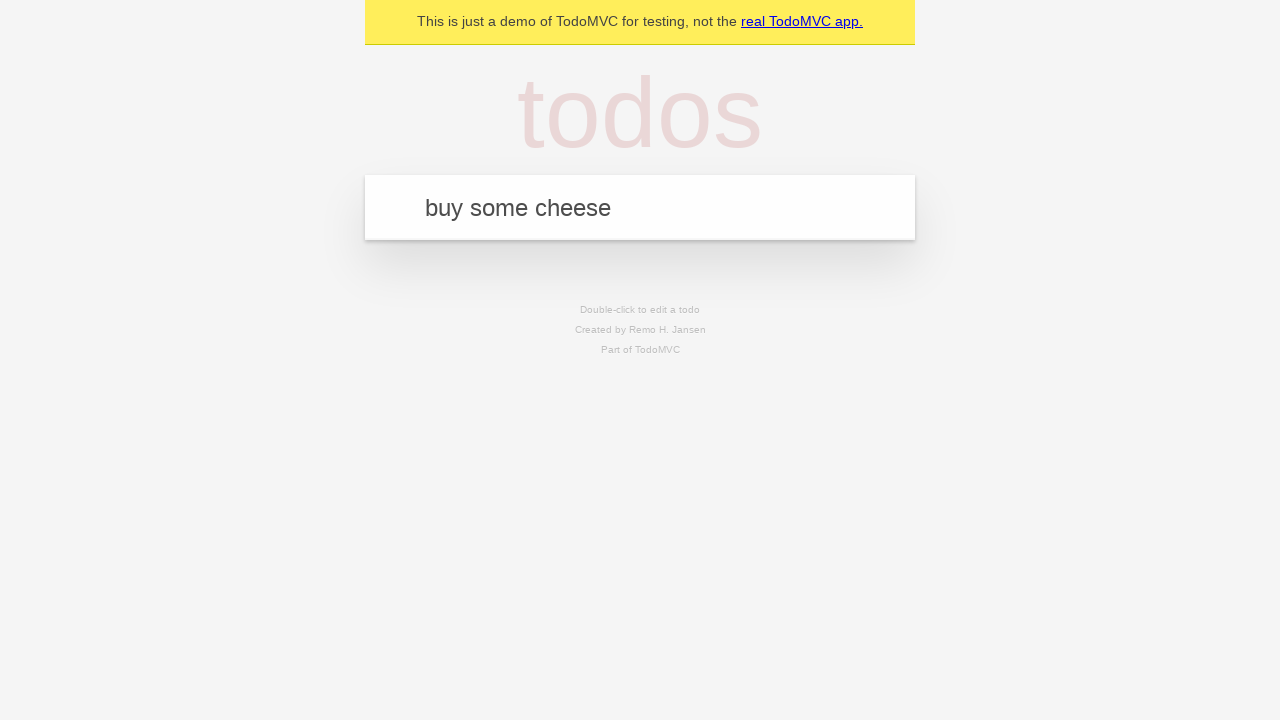

Pressed Enter to create first todo on internal:attr=[placeholder="What needs to be done?"i]
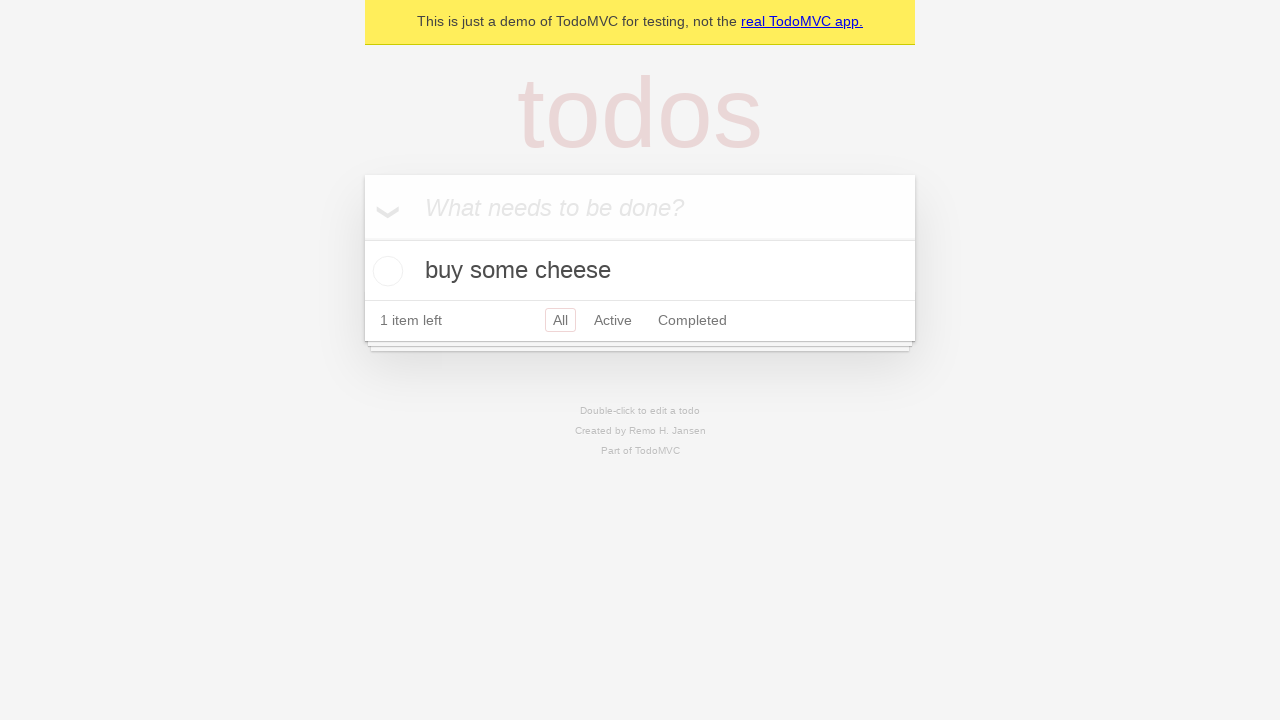

Filled todo input with 'feed the cat' on internal:attr=[placeholder="What needs to be done?"i]
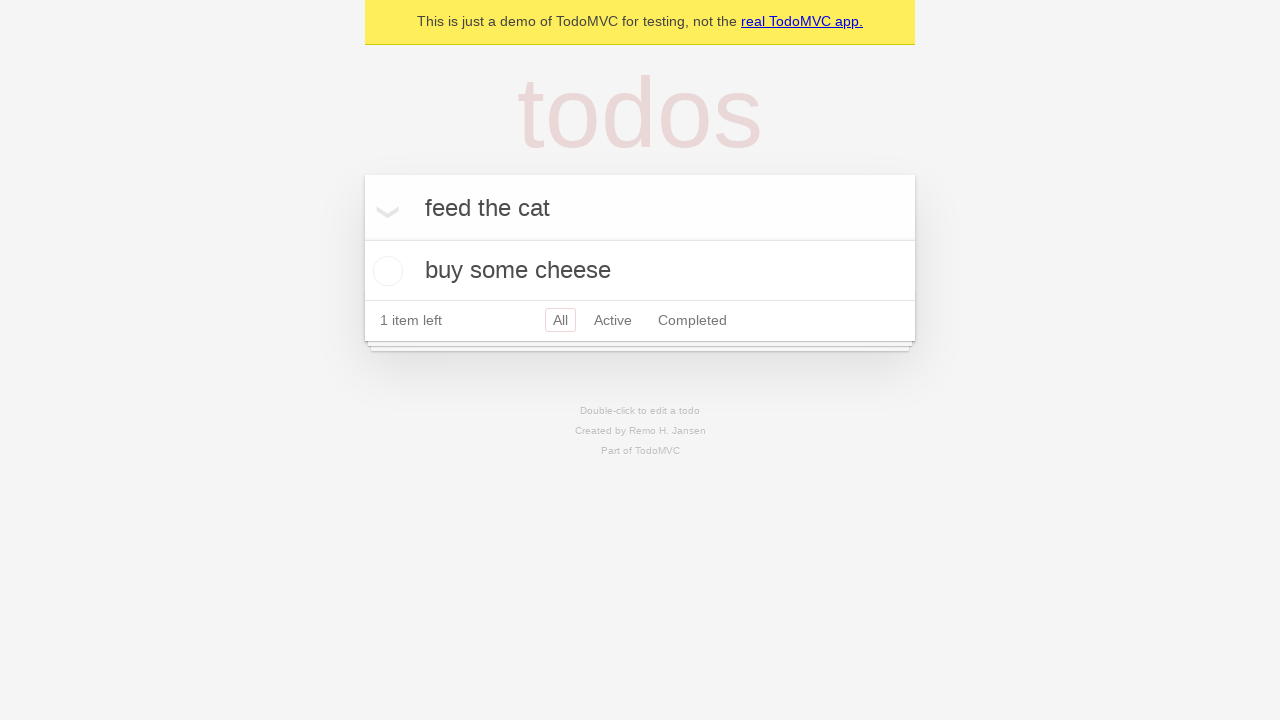

Pressed Enter to create second todo on internal:attr=[placeholder="What needs to be done?"i]
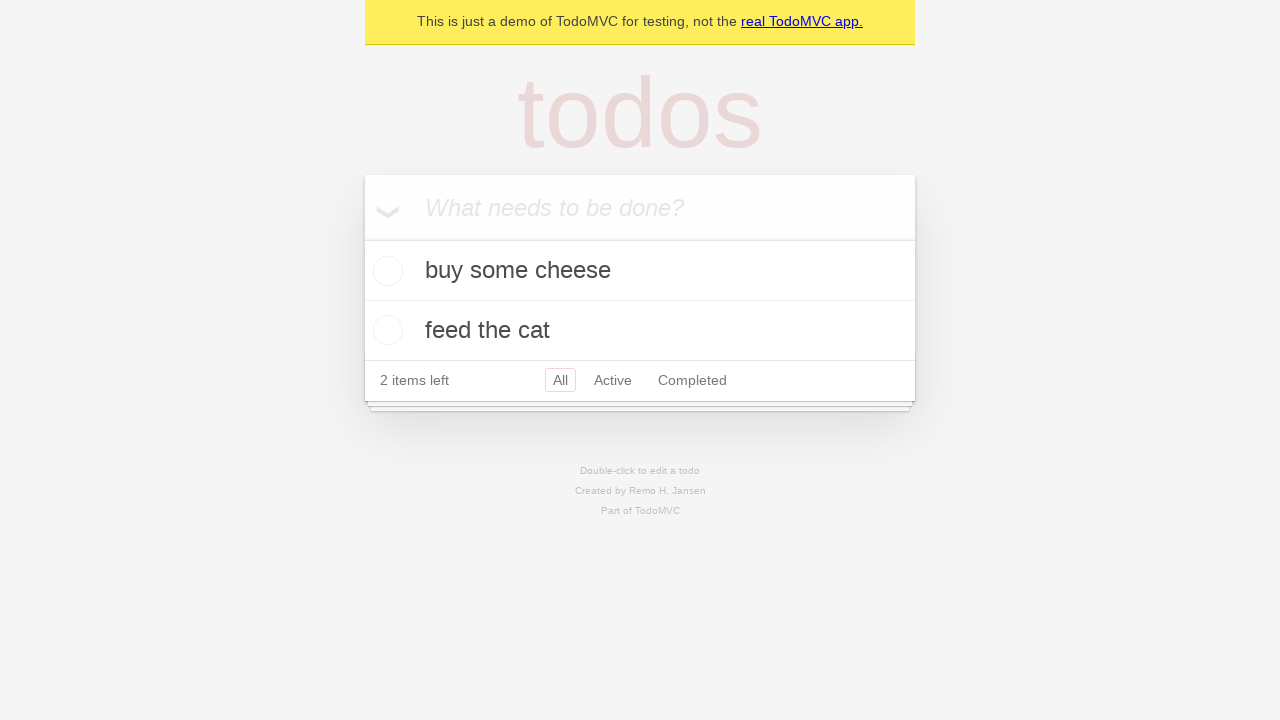

Filled todo input with 'book a doctors appointment' on internal:attr=[placeholder="What needs to be done?"i]
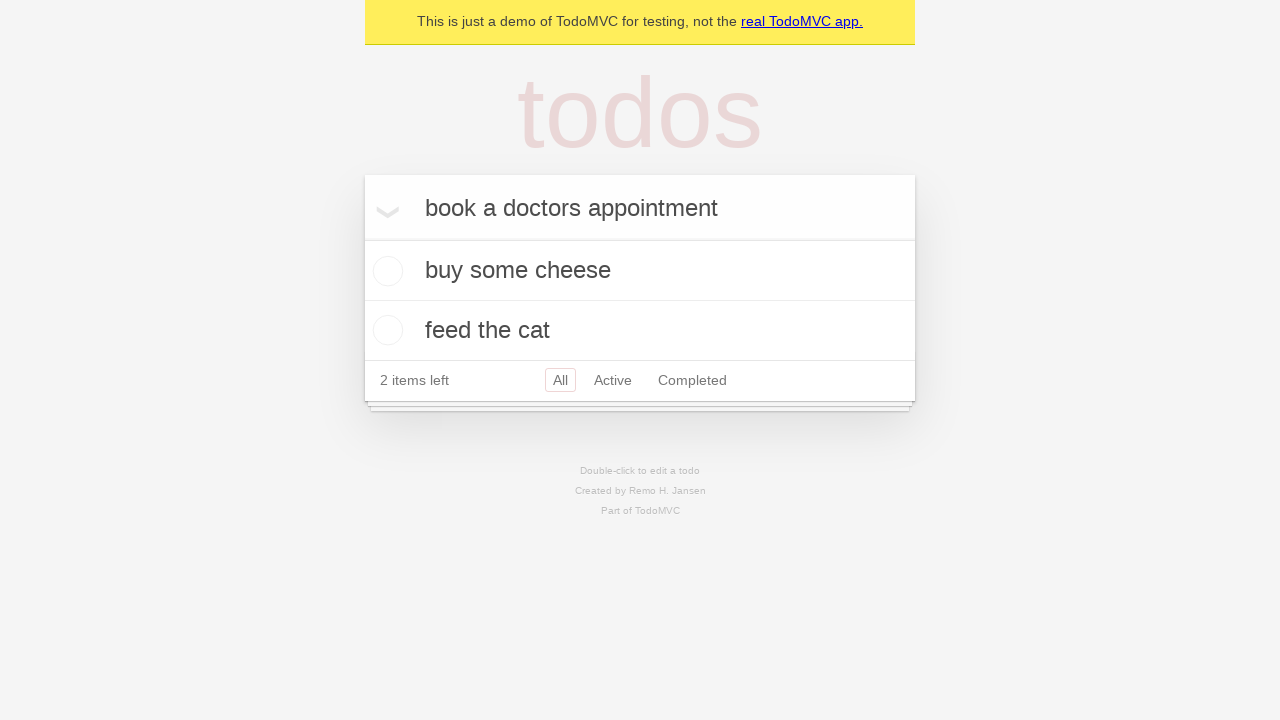

Pressed Enter to create third todo on internal:attr=[placeholder="What needs to be done?"i]
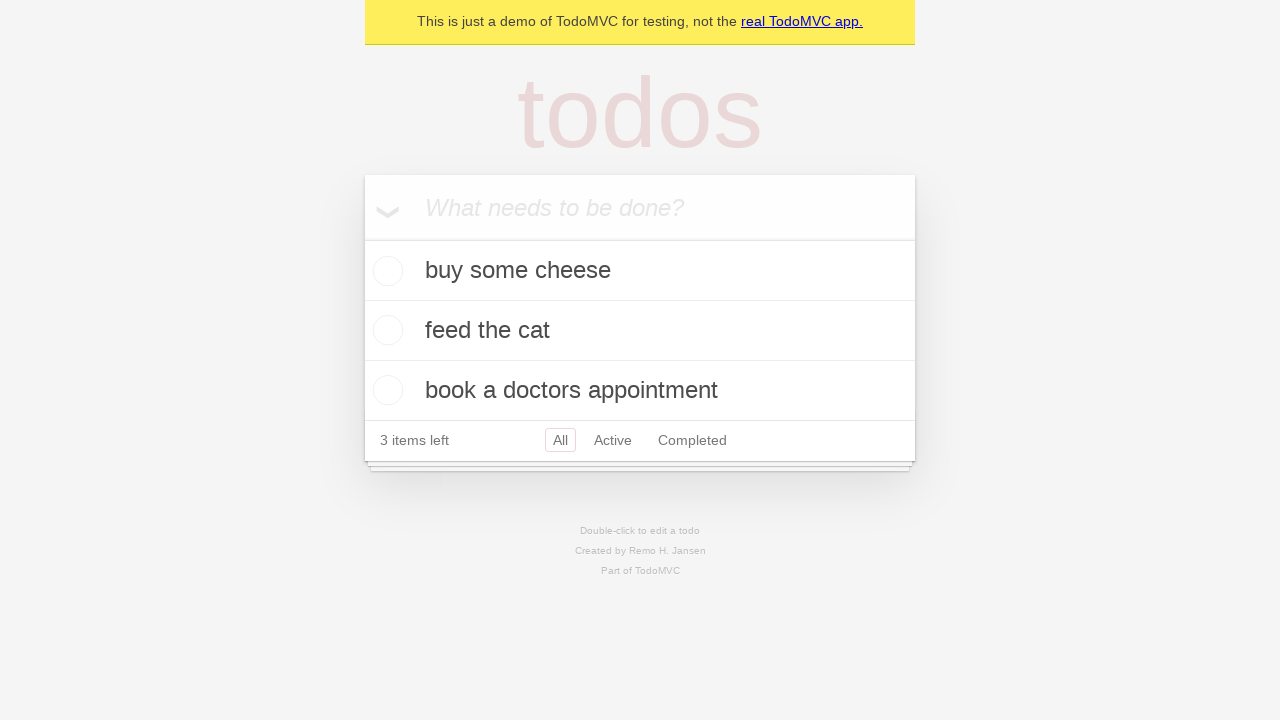

Checked 'Mark all as complete' checkbox to complete all todos at (362, 238) on internal:label="Mark all as complete"i
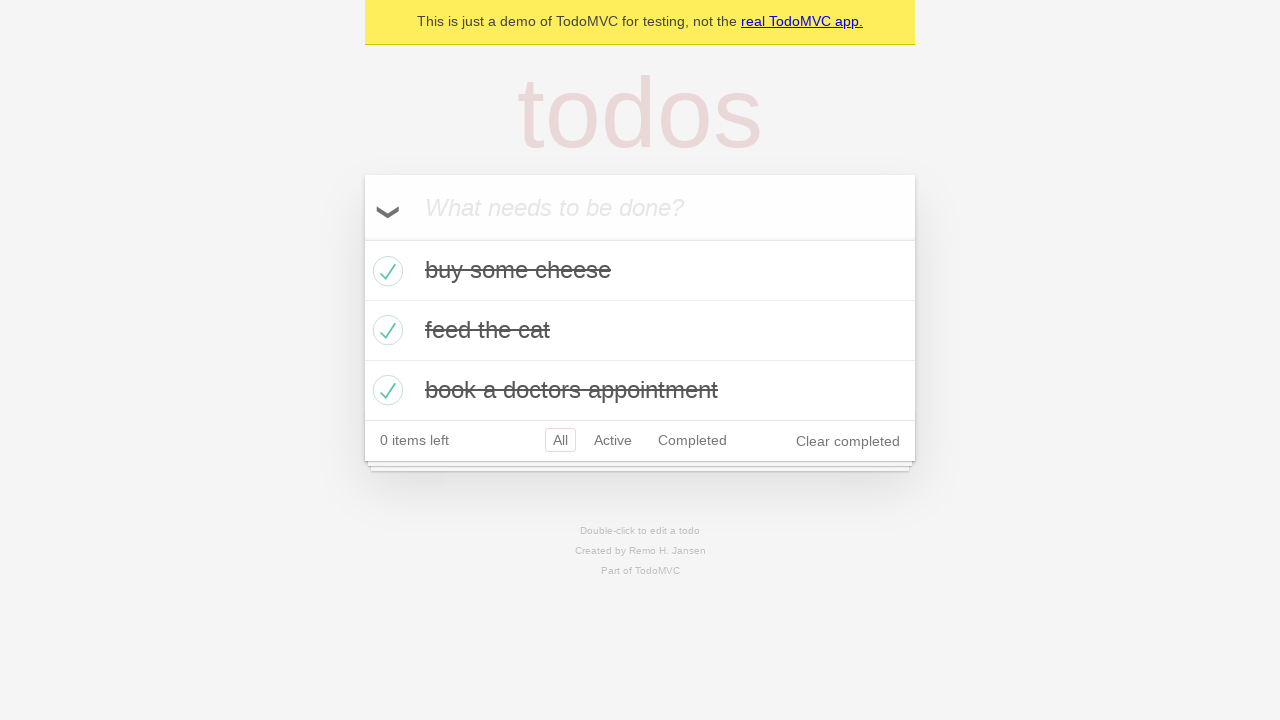

Unchecked first todo item checkbox at (385, 271) on internal:testid=[data-testid="todo-item"s] >> nth=0 >> internal:role=checkbox
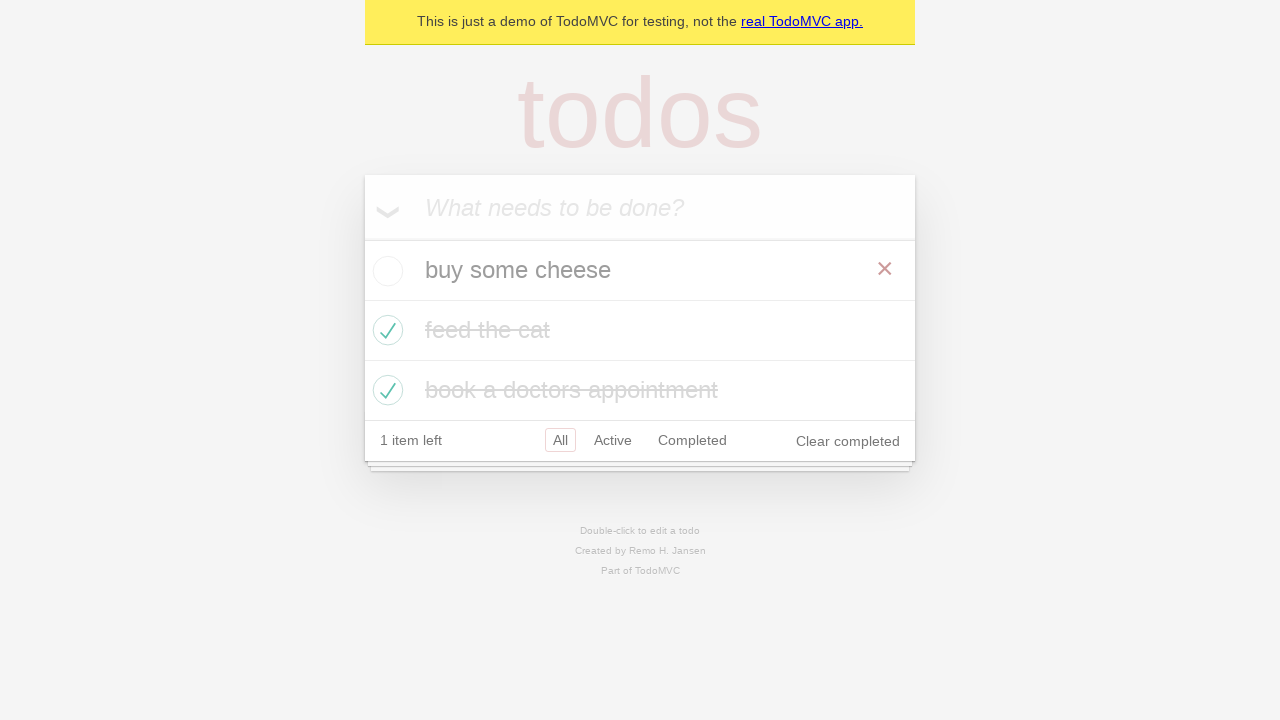

Checked first todo item checkbox again at (385, 271) on internal:testid=[data-testid="todo-item"s] >> nth=0 >> internal:role=checkbox
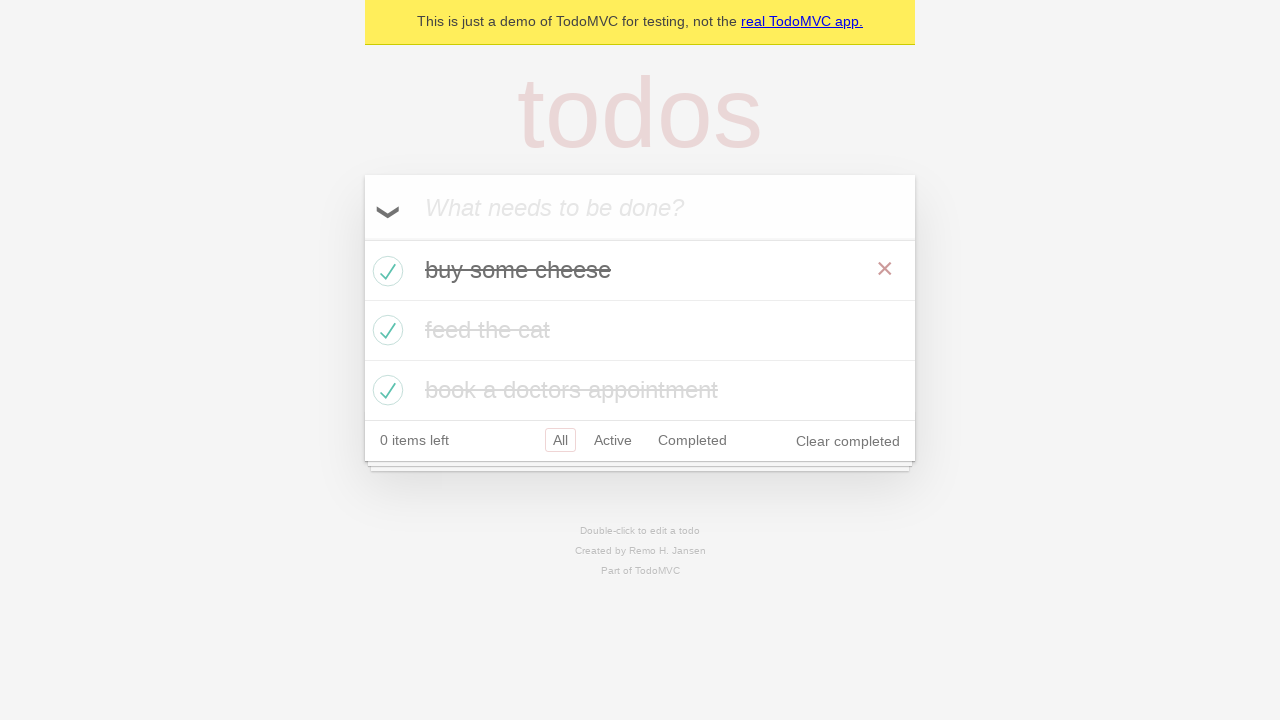

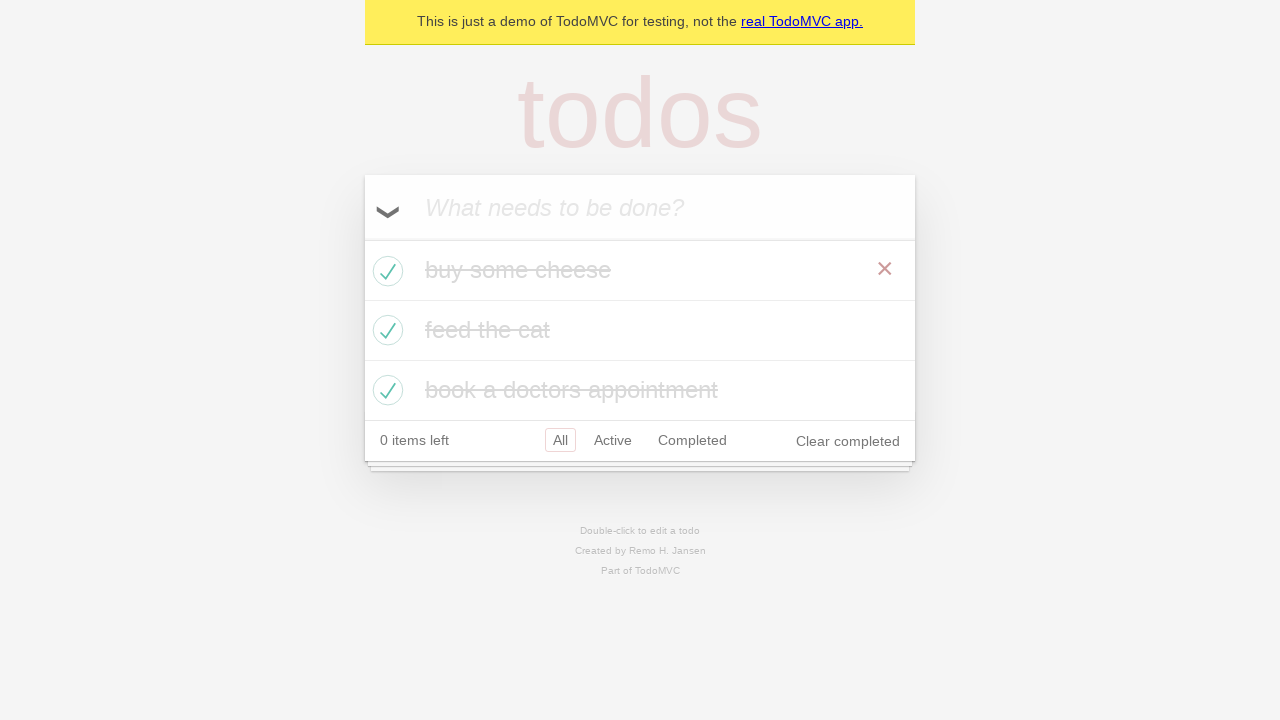